Tests the tabs widget by clicking through different tab options

Starting URL: https://demoqa.com/tabs

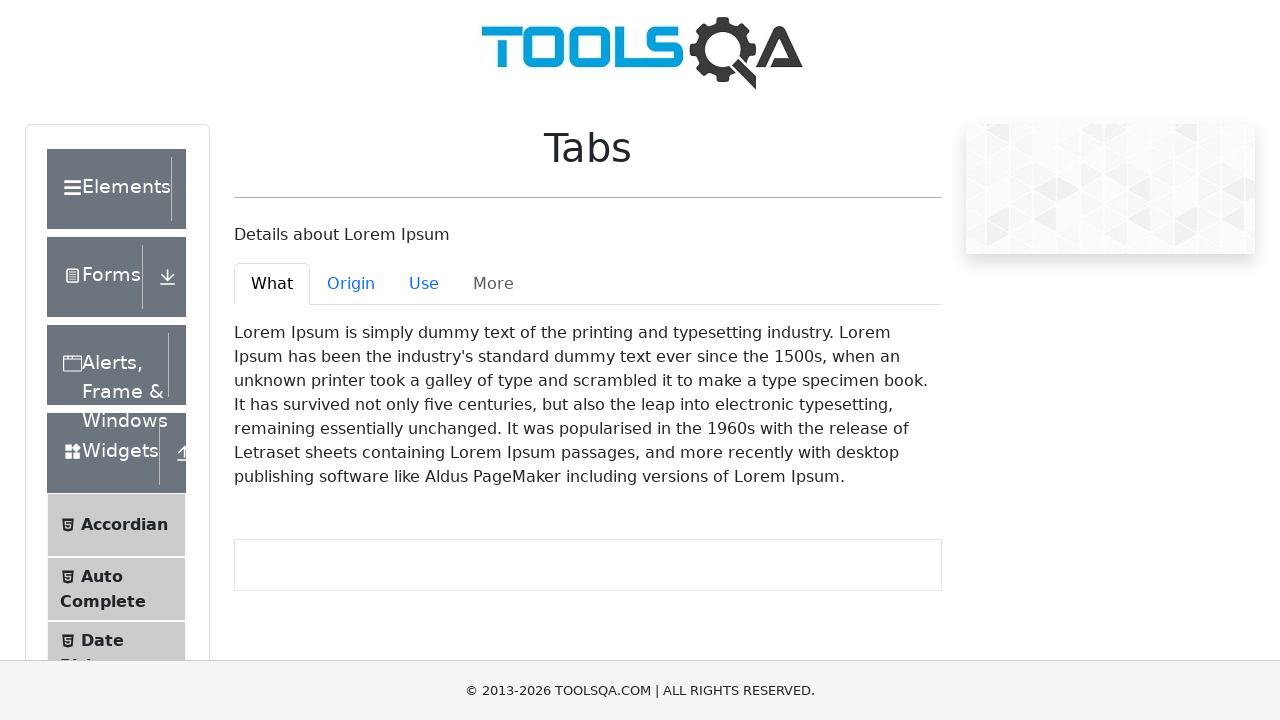

Clicked 'What' tab at (272, 284) on #demo-tab-what
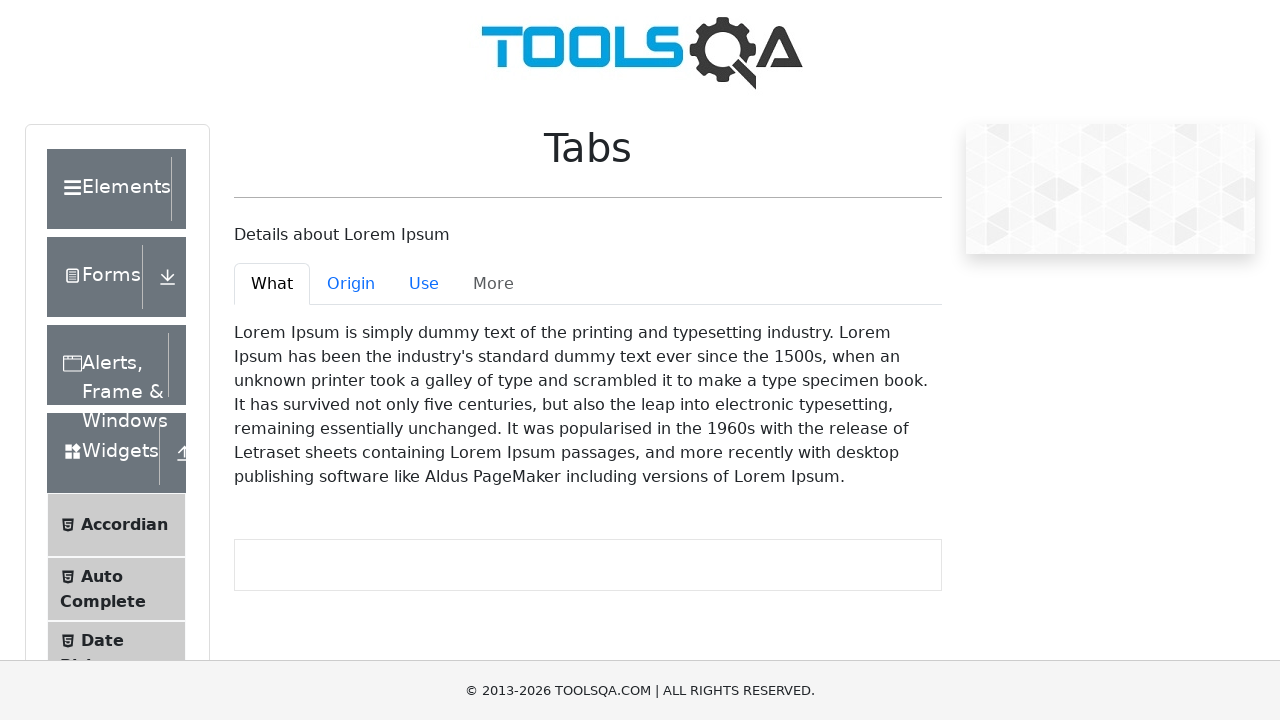

Waited 500ms for 'What' tab content to load
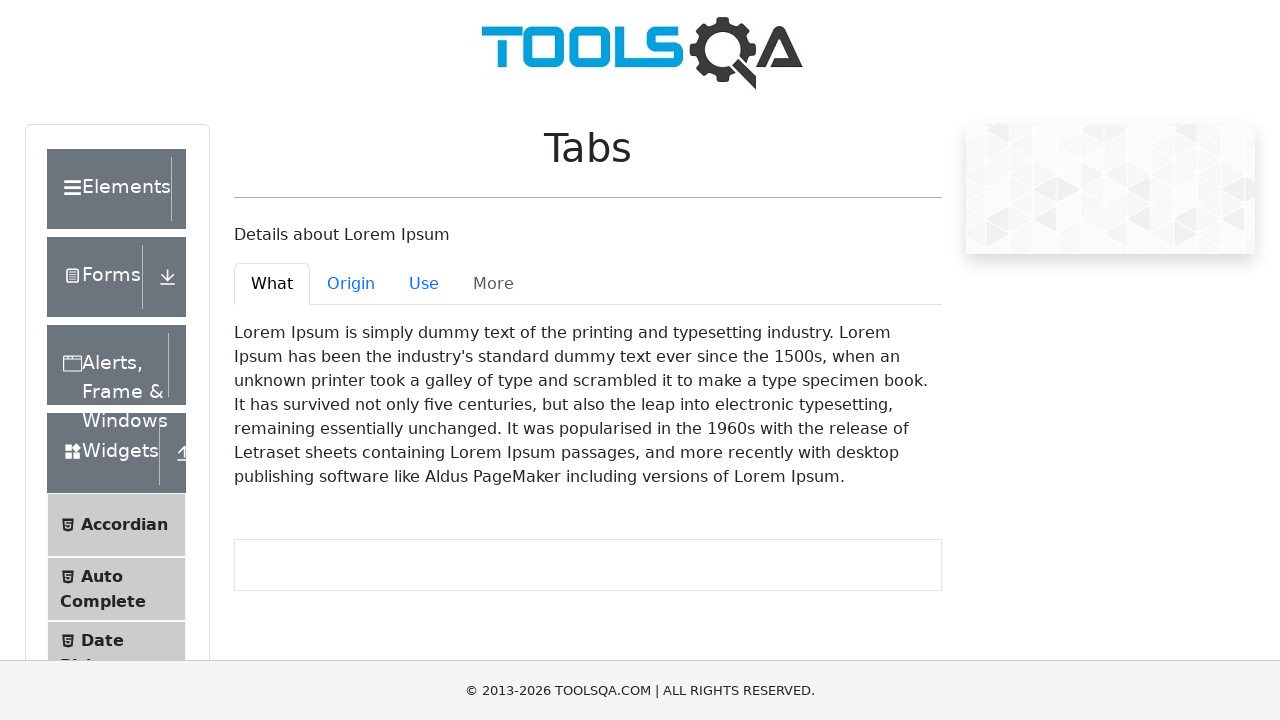

Clicked 'Origin' tab at (351, 284) on #demo-tab-origin
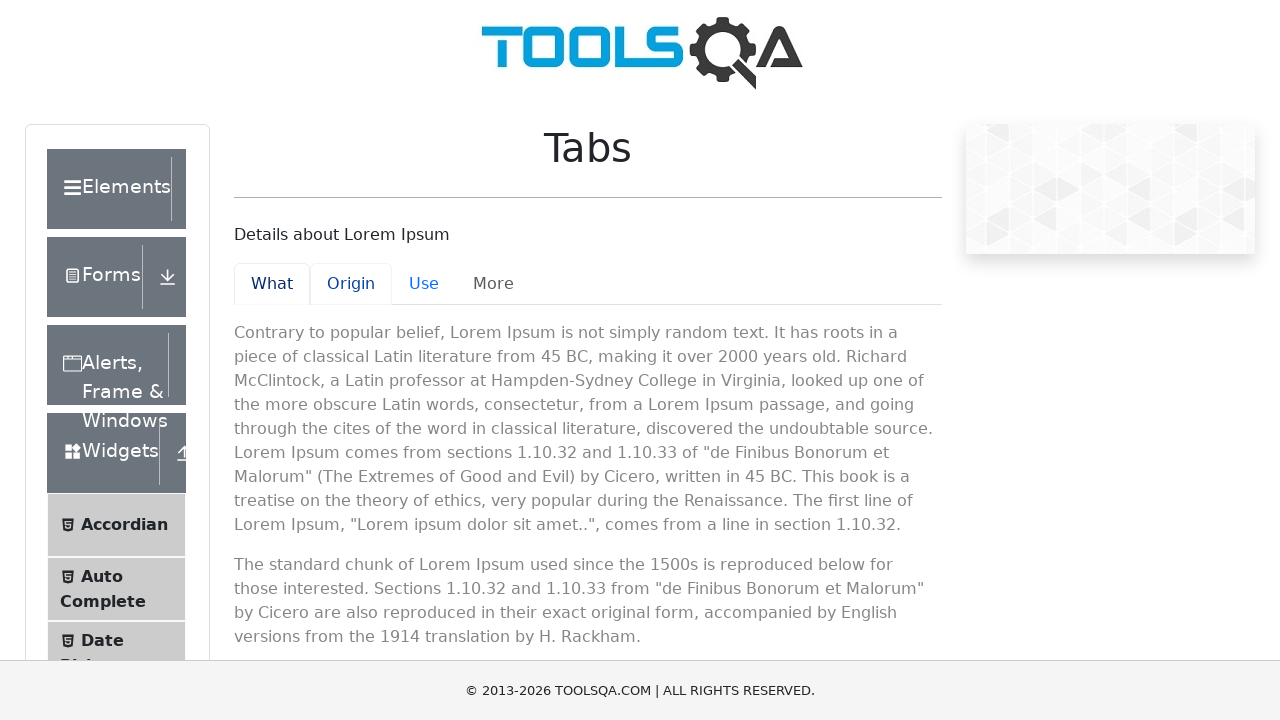

Waited 500ms for 'Origin' tab content to load
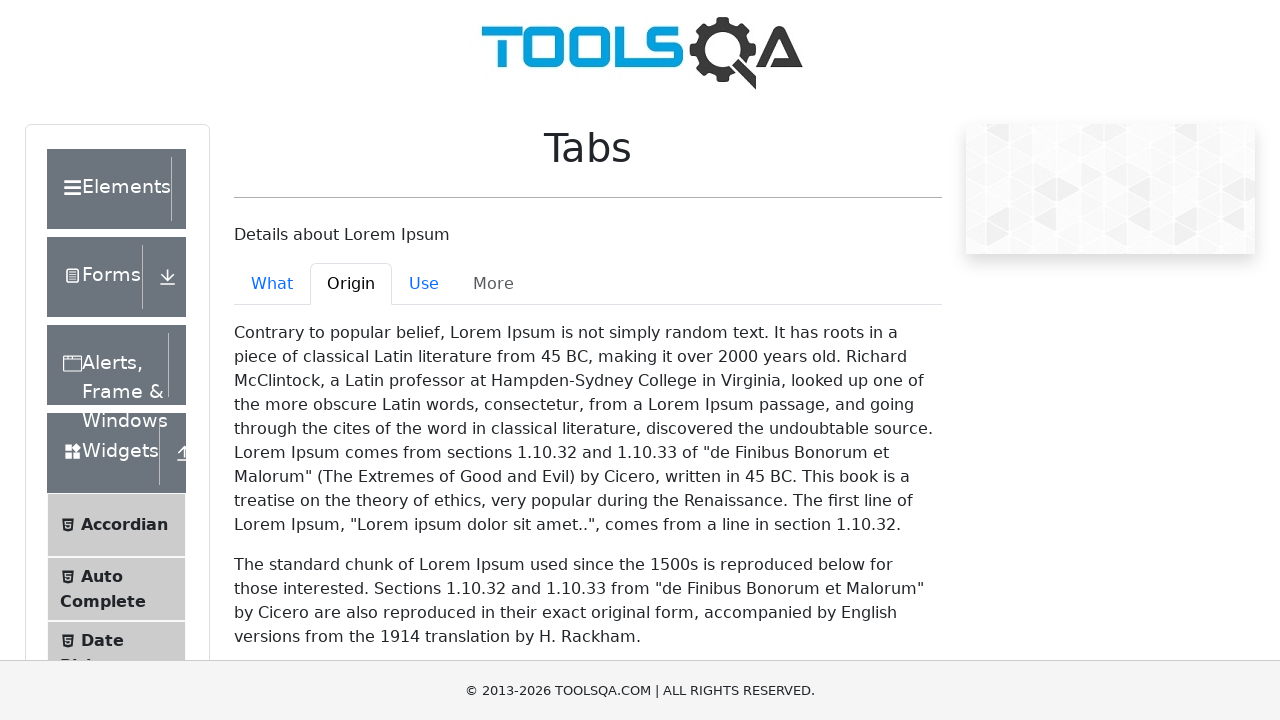

Clicked 'Use' tab at (424, 284) on #demo-tab-use
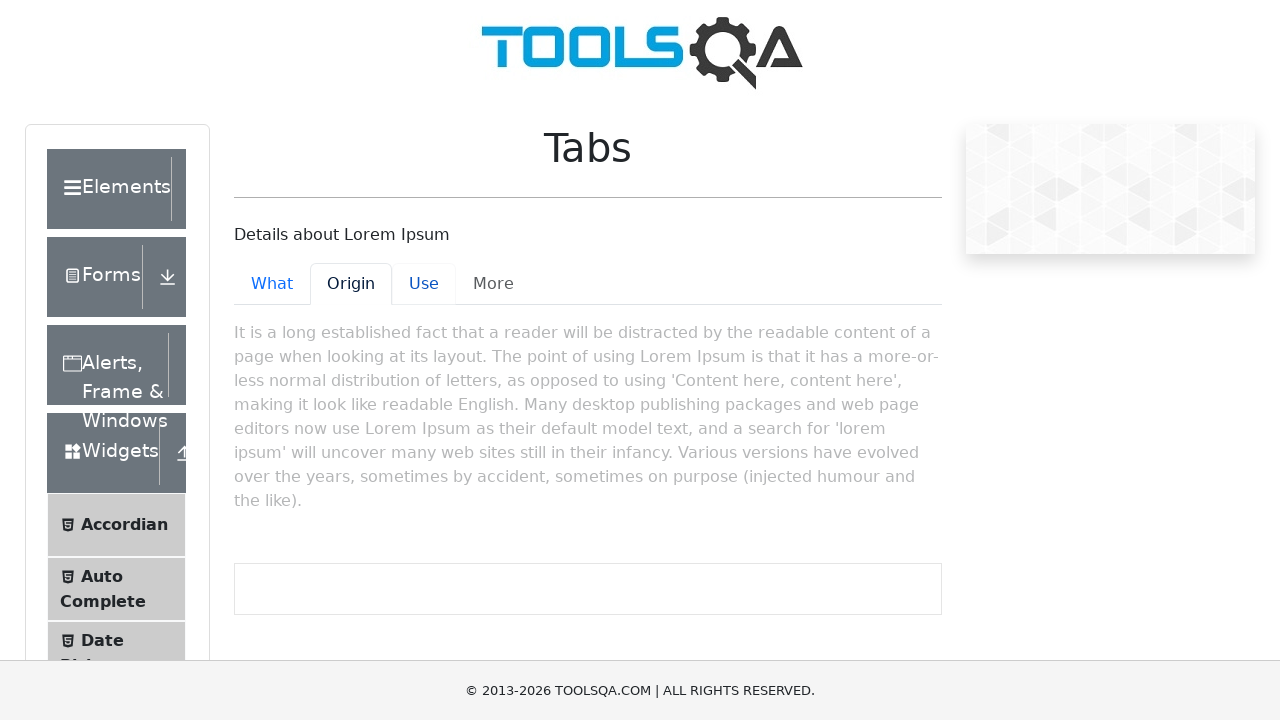

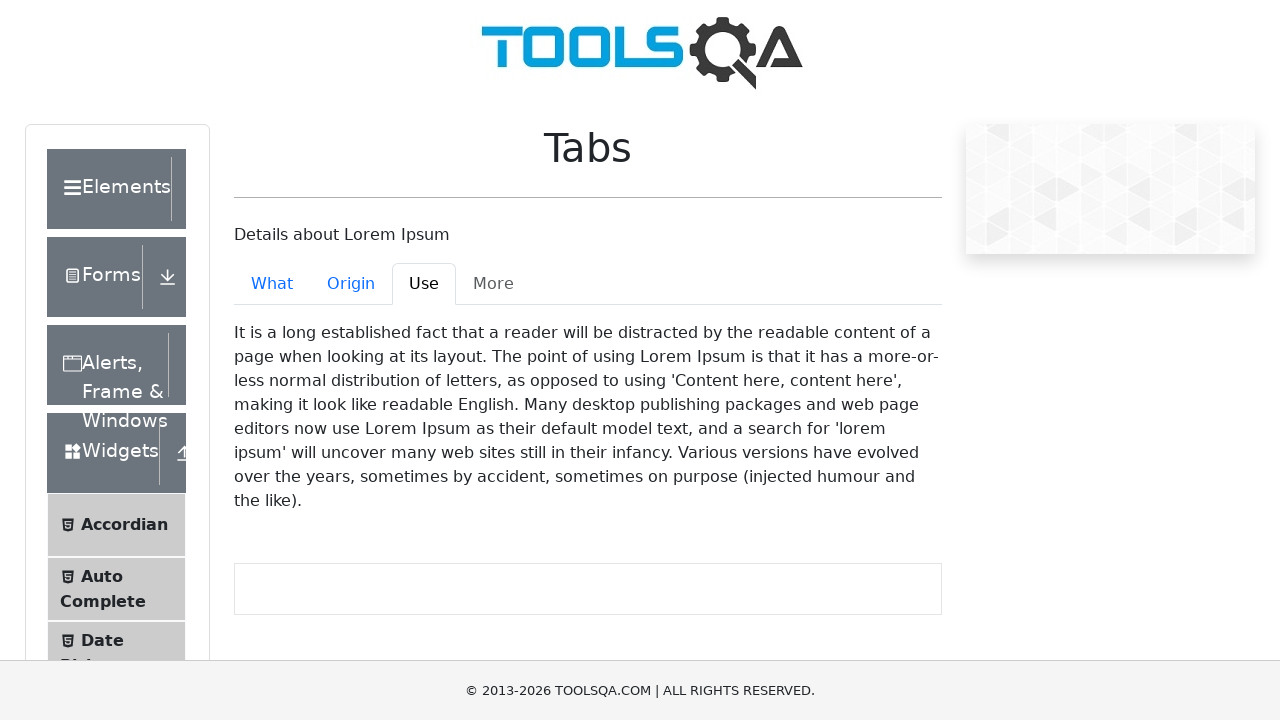